Tests creating todos, marking some as completed, then clearing all completed items at once.

Starting URL: https://todomvc.com/examples/react/dist/

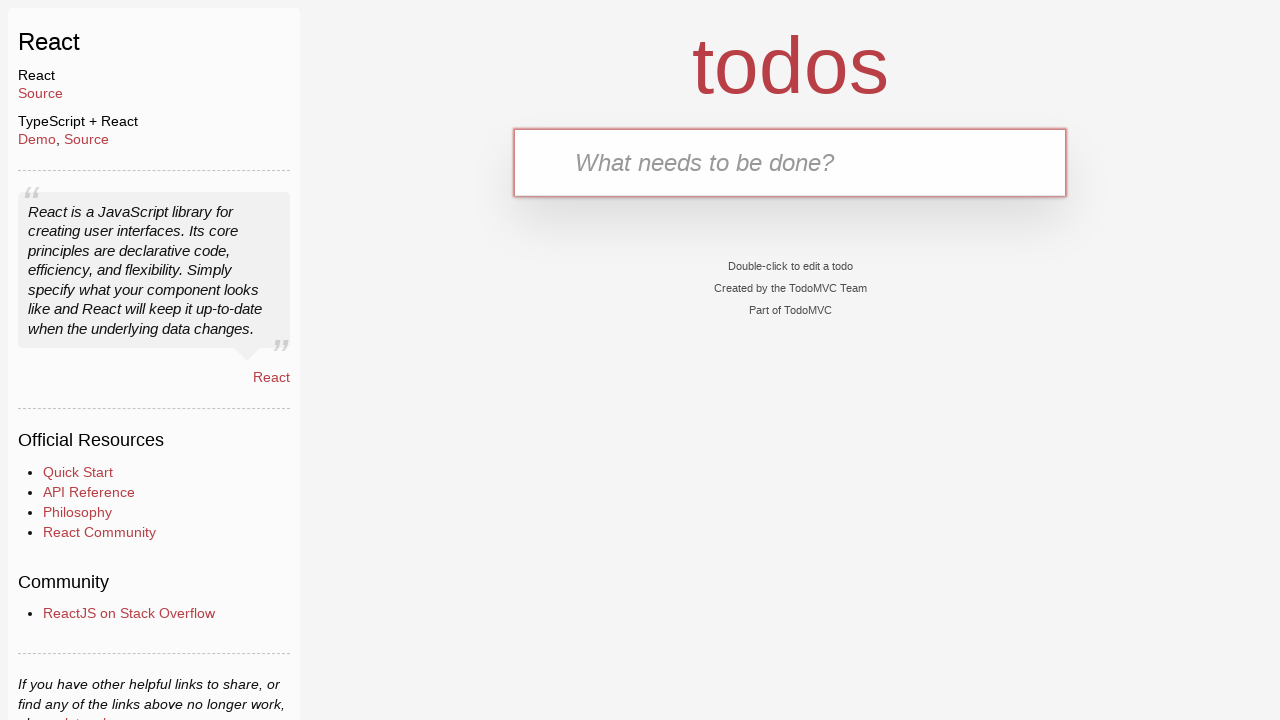

Waited for new todo input field to be visible
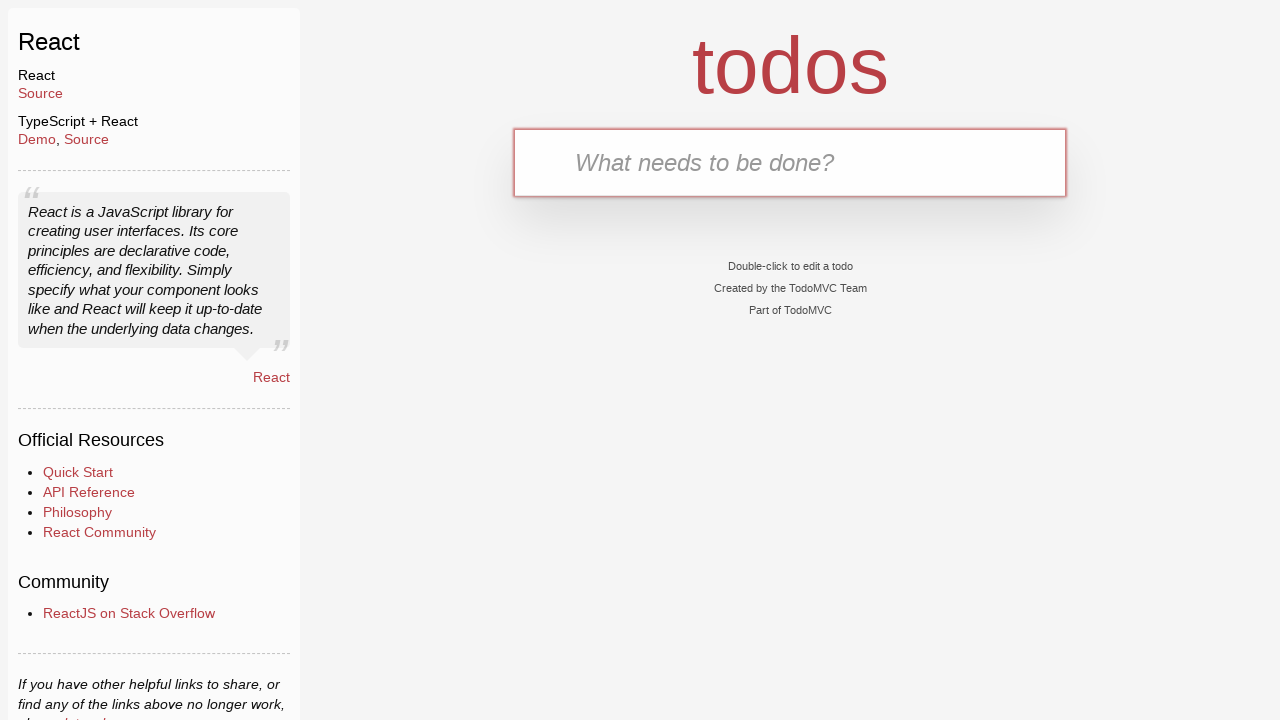

Filled new todo input with 'ToDo0' on input.new-todo
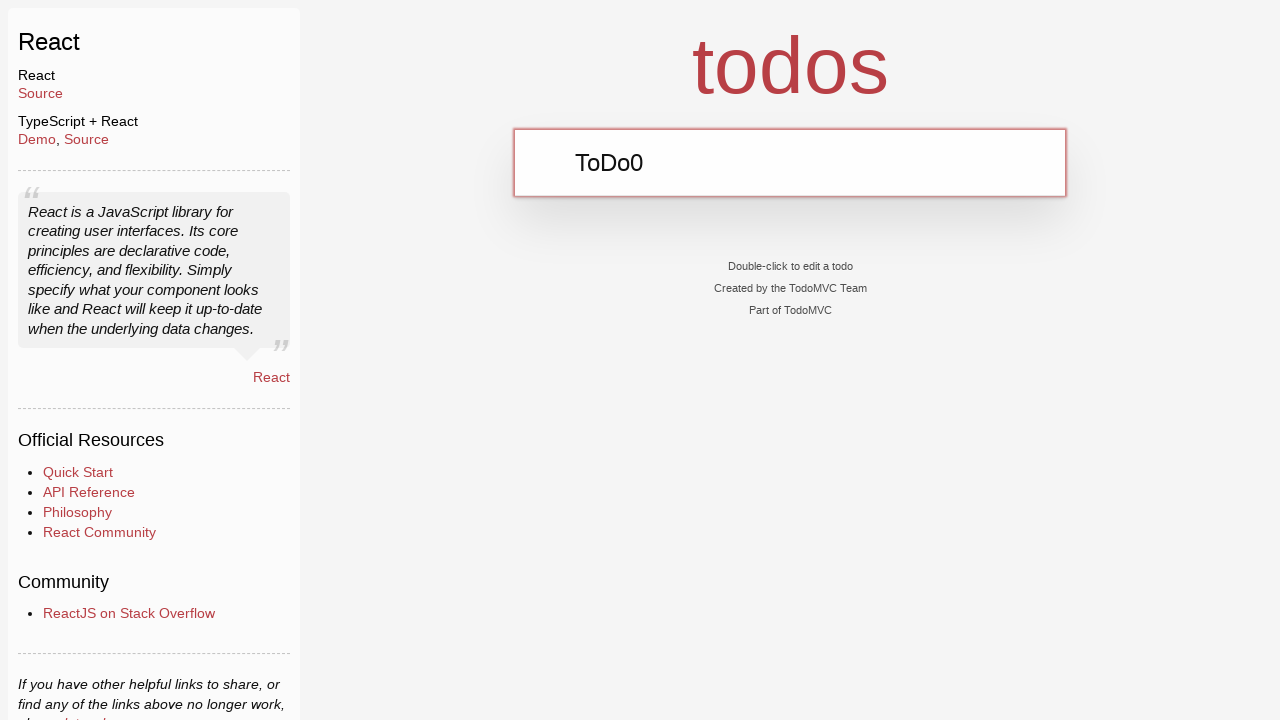

Pressed Enter to create todo 'ToDo0' on input.new-todo
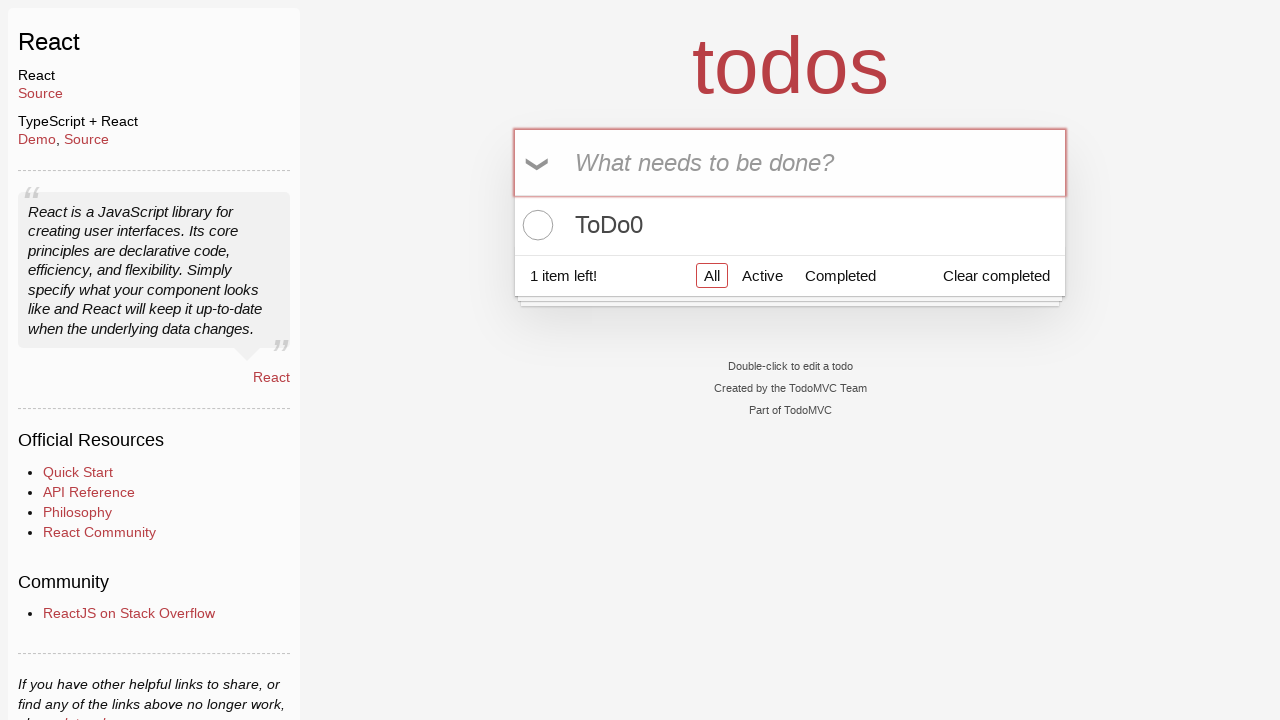

Filled new todo input with 'ToDo1' on input.new-todo
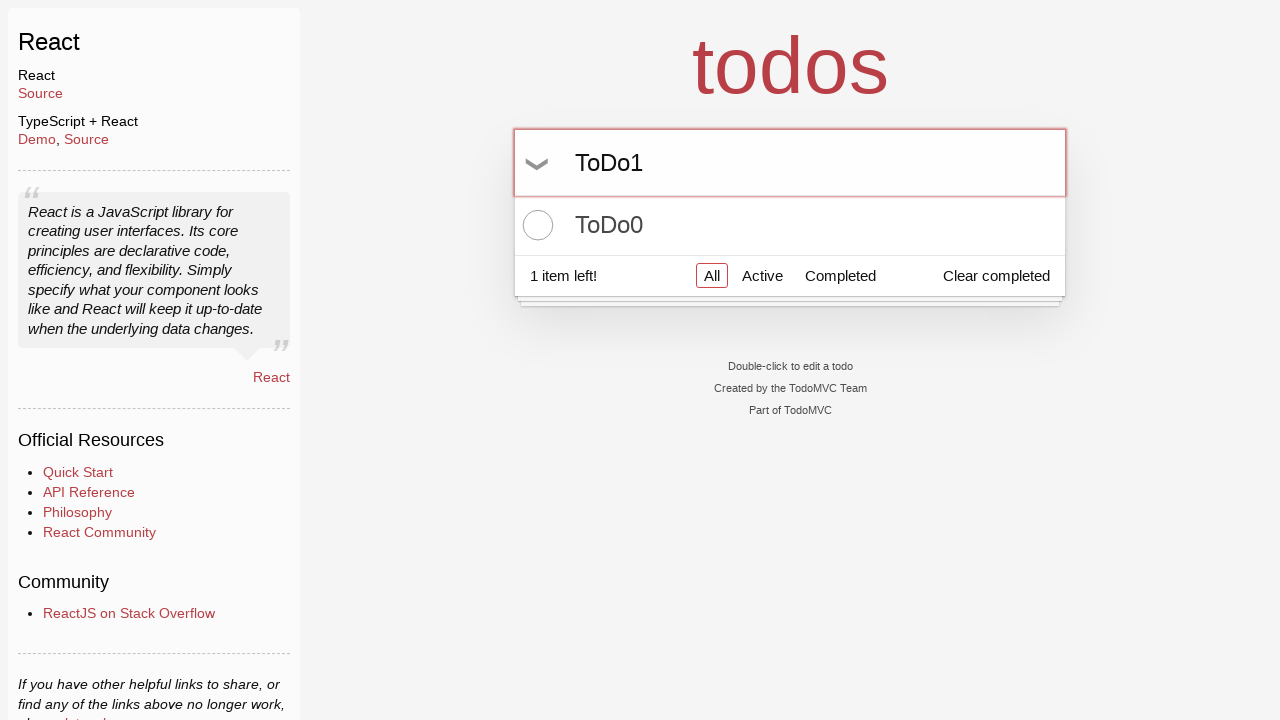

Pressed Enter to create todo 'ToDo1' on input.new-todo
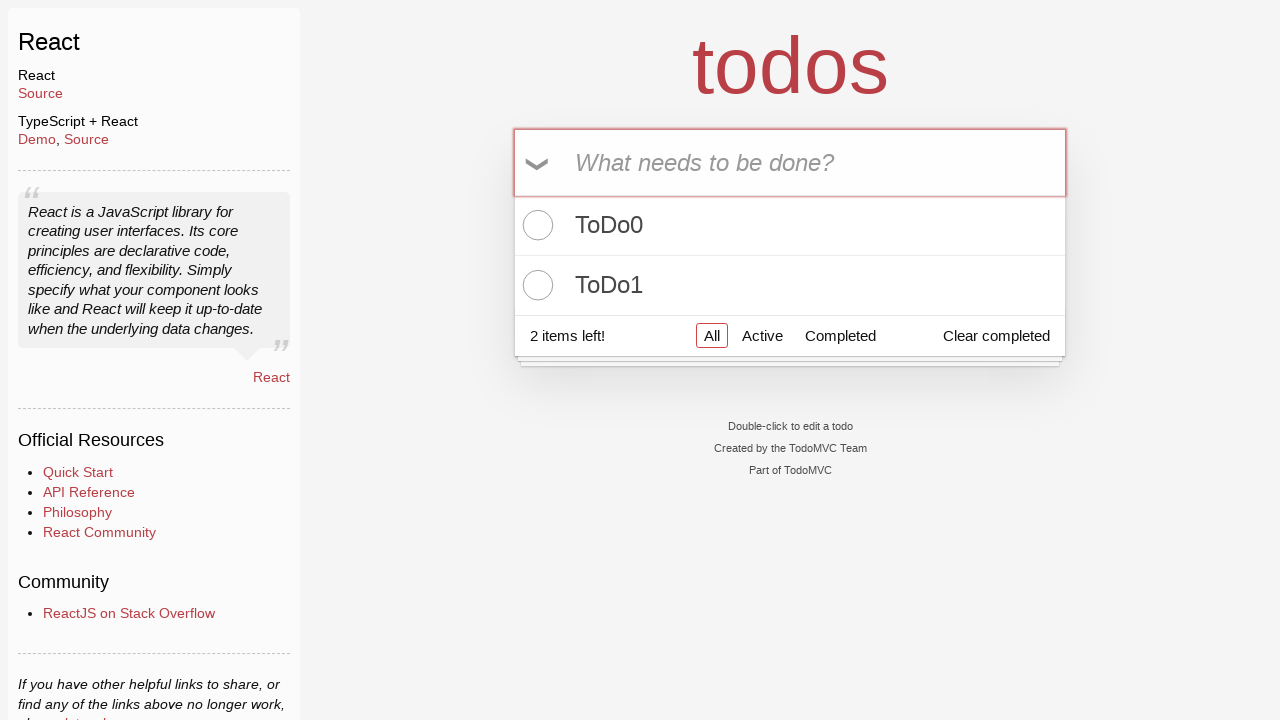

Filled new todo input with 'ToDo2' on input.new-todo
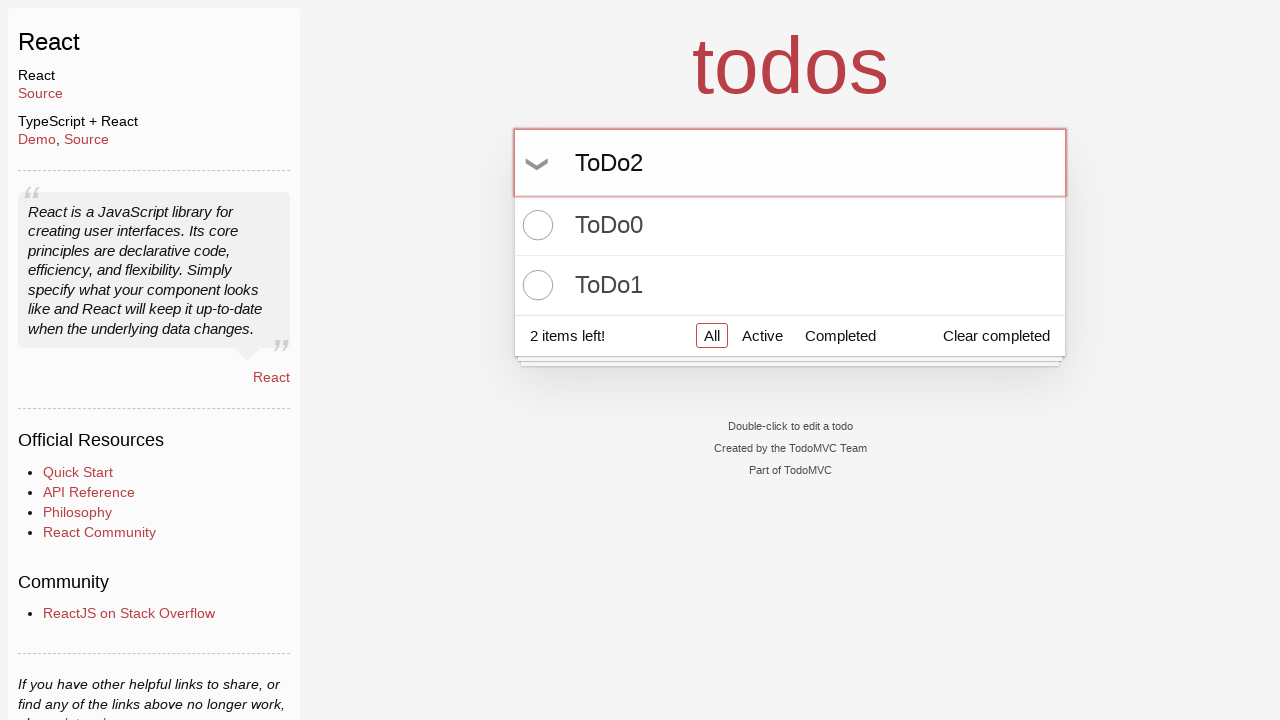

Pressed Enter to create todo 'ToDo2' on input.new-todo
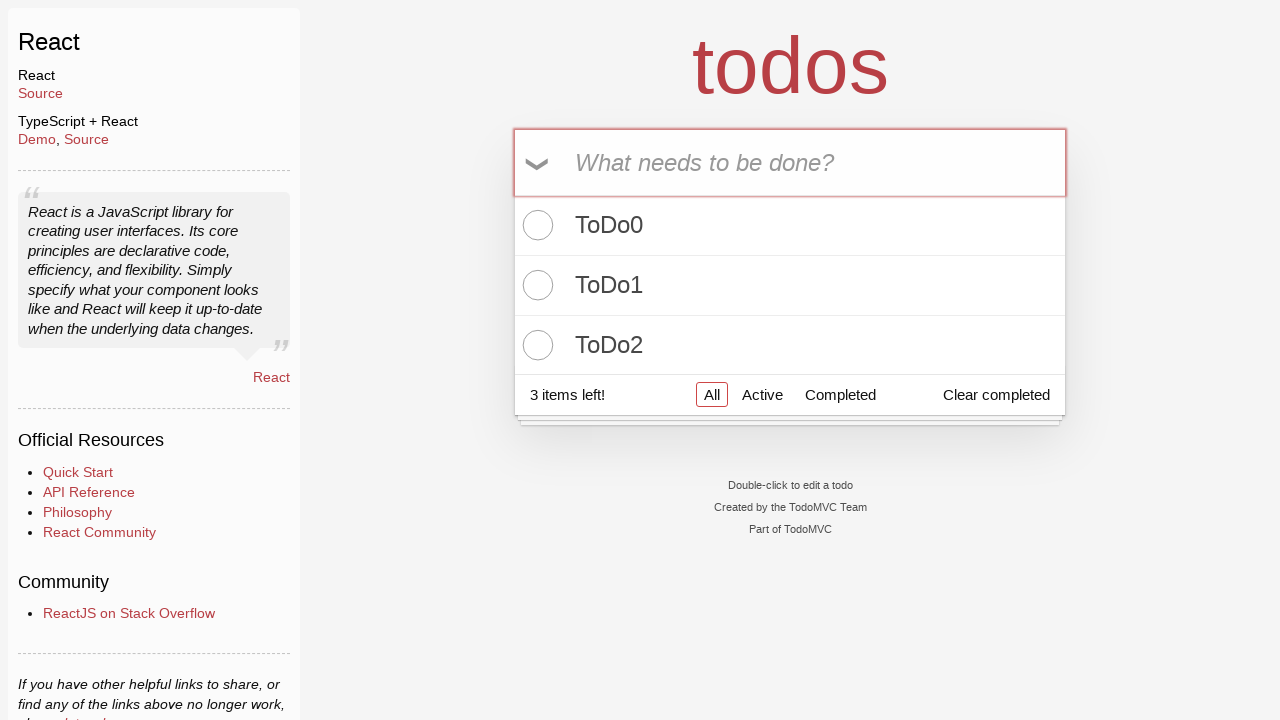

Filled new todo input with 'ToDo3' on input.new-todo
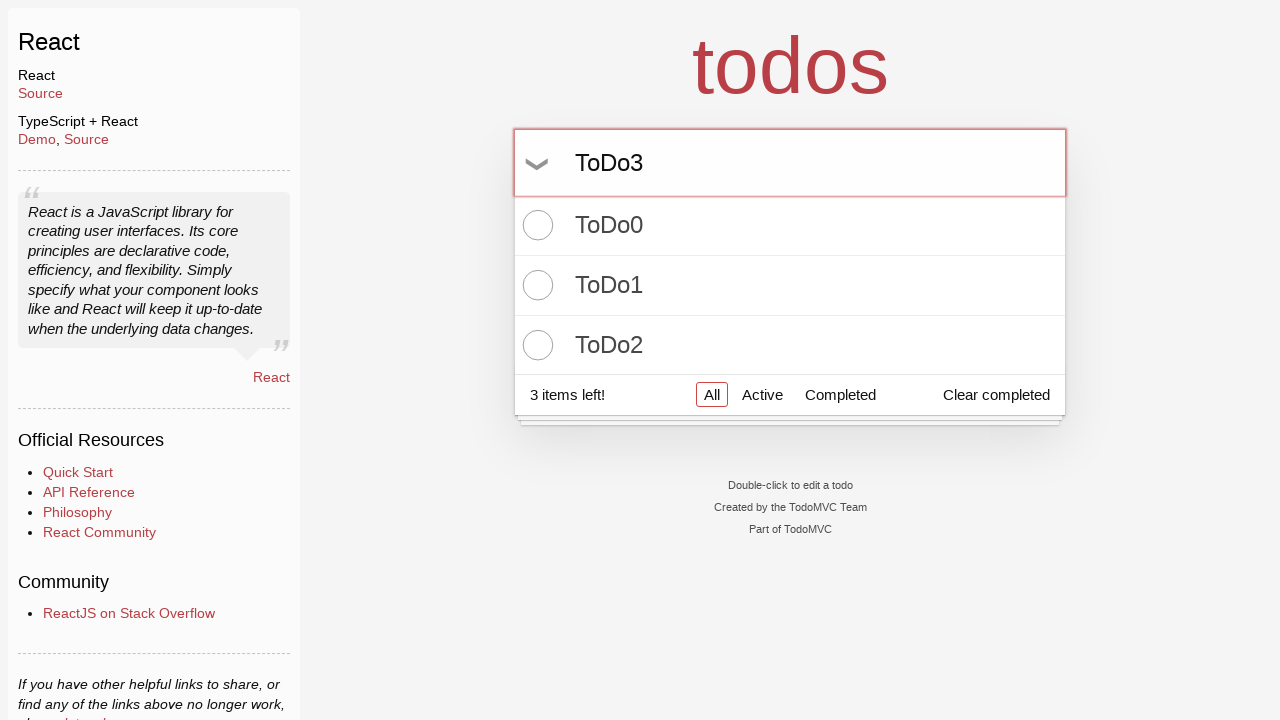

Pressed Enter to create todo 'ToDo3' on input.new-todo
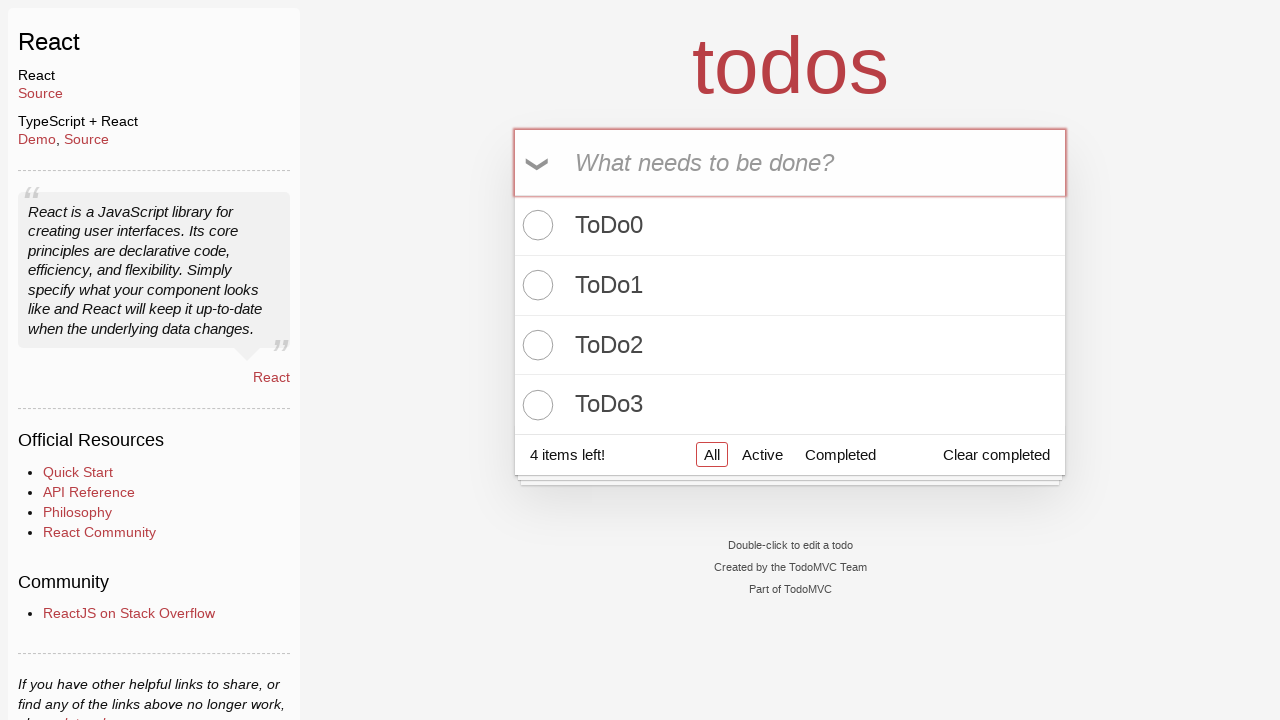

Filled new todo input with 'ToDo4' on input.new-todo
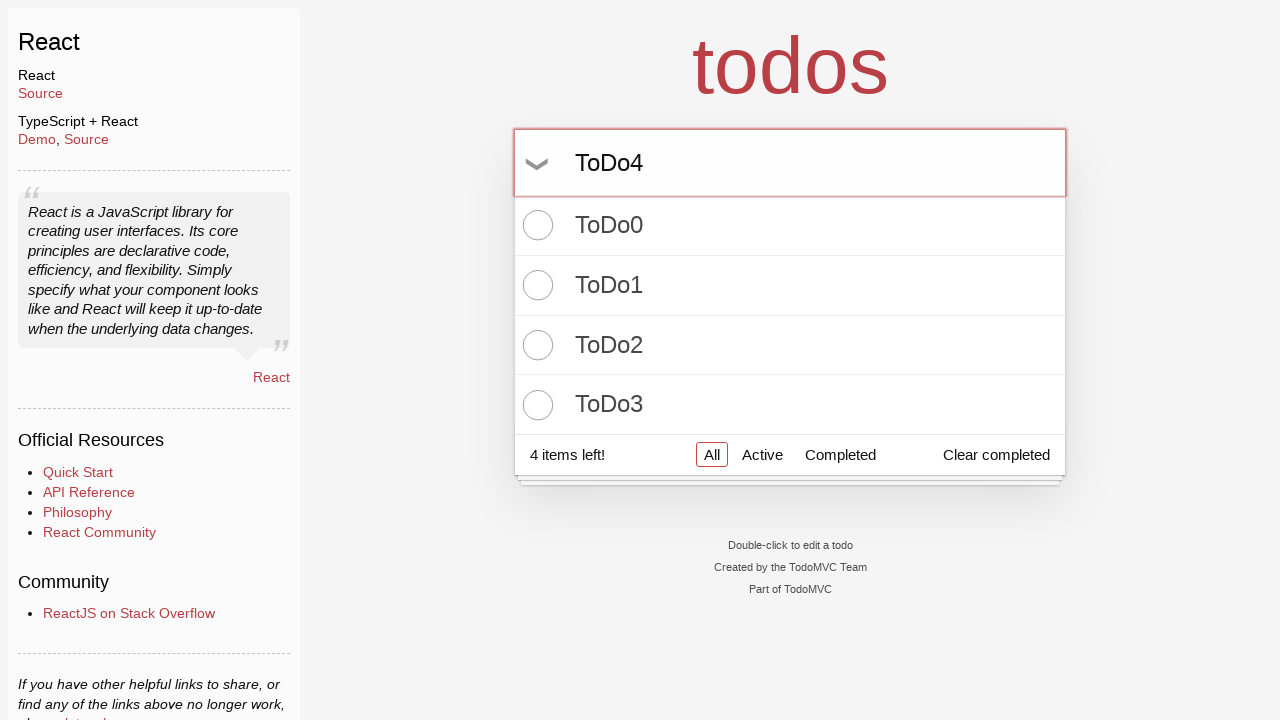

Pressed Enter to create todo 'ToDo4' on input.new-todo
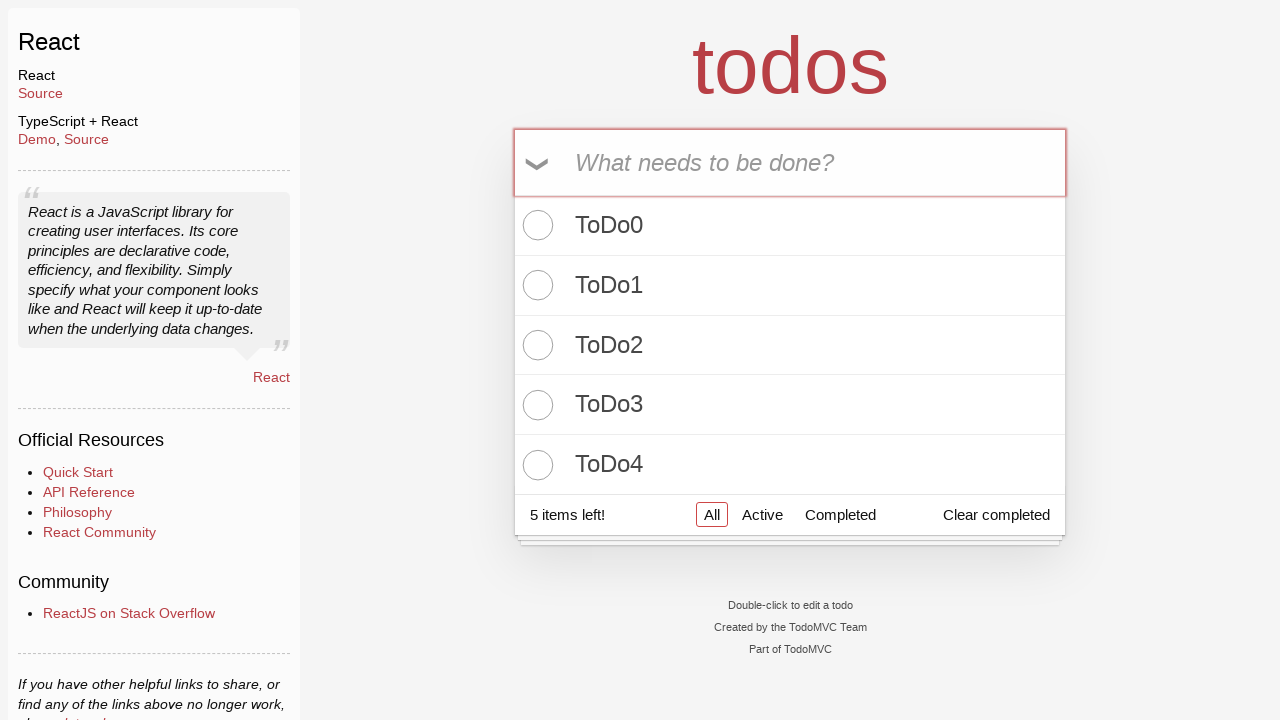

Filled new todo input with 'ToDo5' on input.new-todo
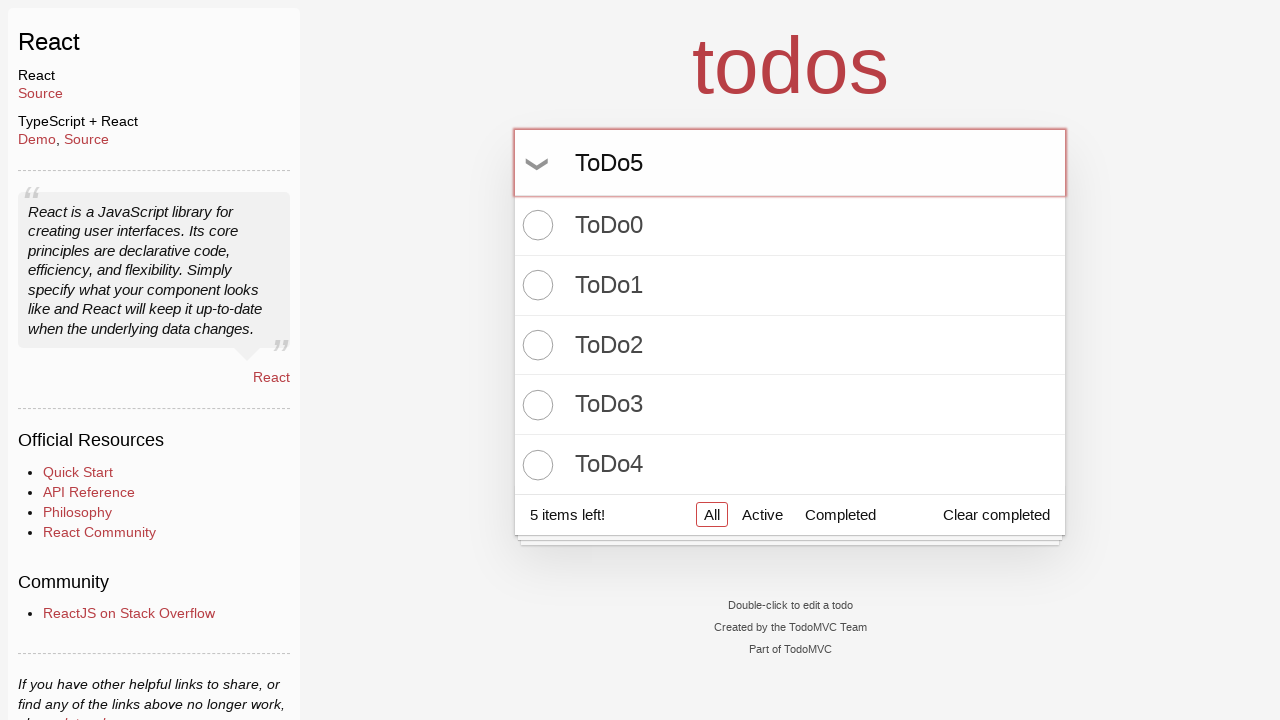

Pressed Enter to create todo 'ToDo5' on input.new-todo
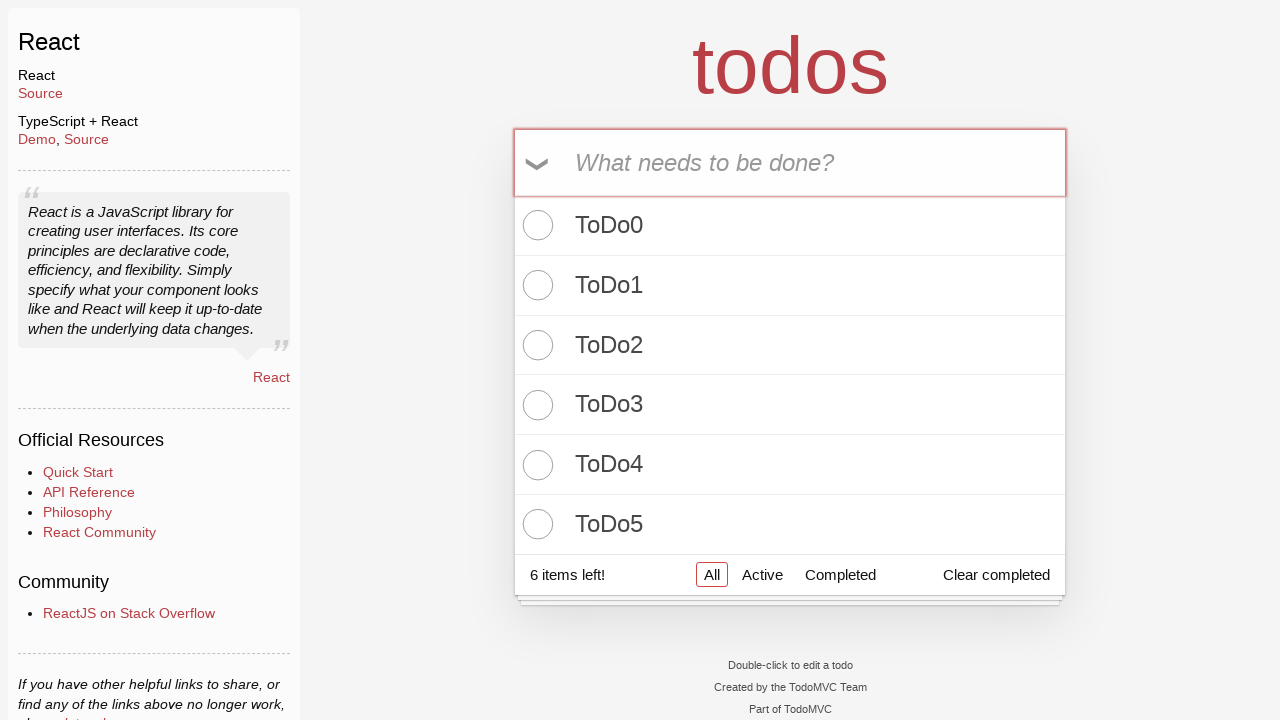

Filled new todo input with 'ToDo6' on input.new-todo
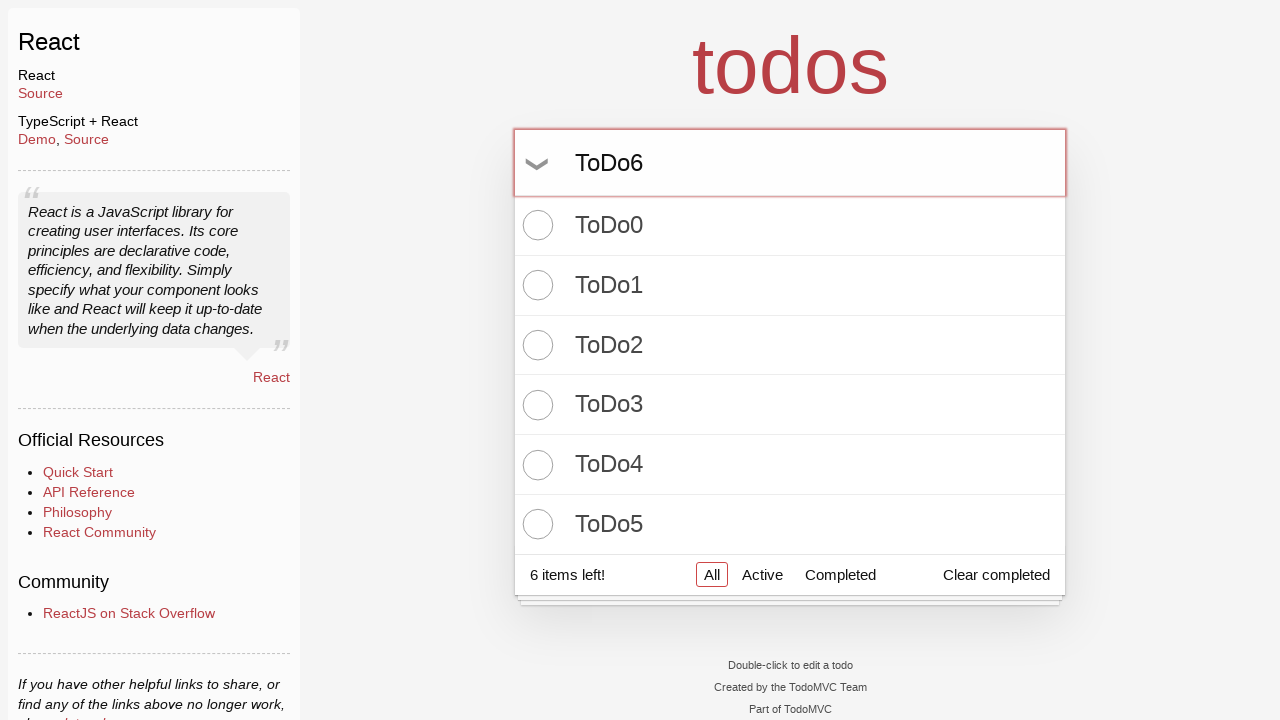

Pressed Enter to create todo 'ToDo6' on input.new-todo
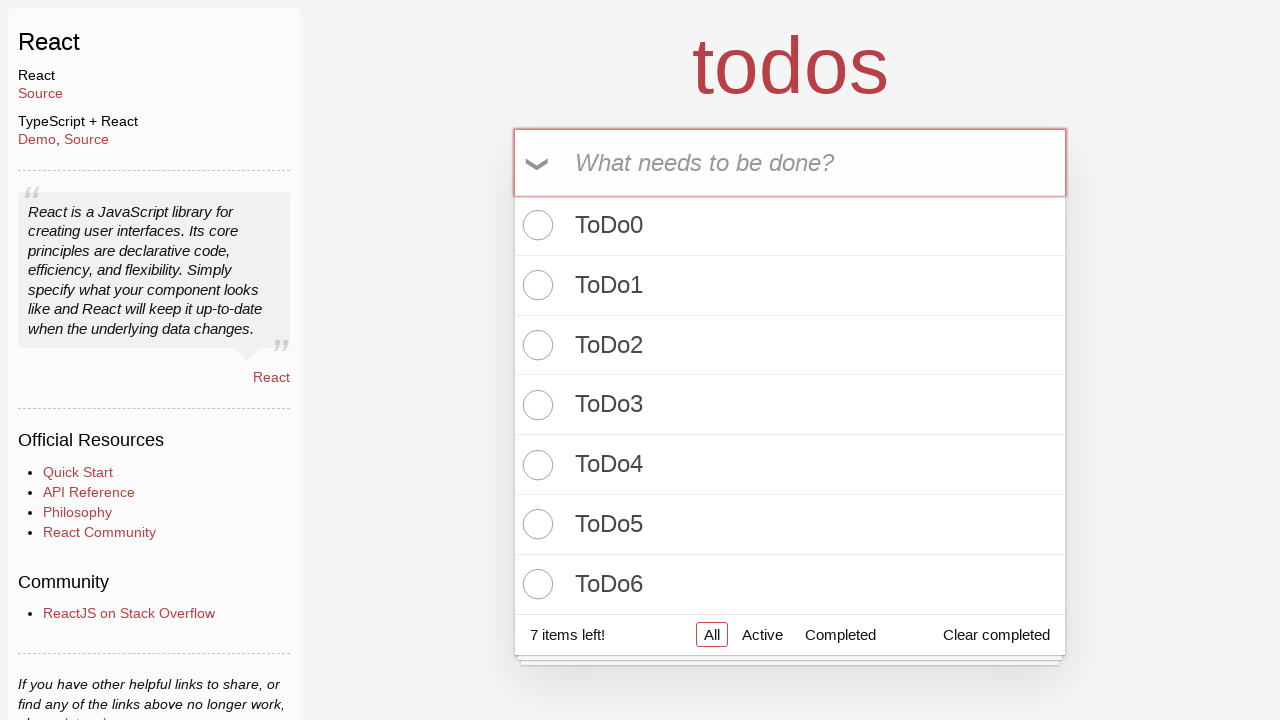

Filled new todo input with 'ToDo7' on input.new-todo
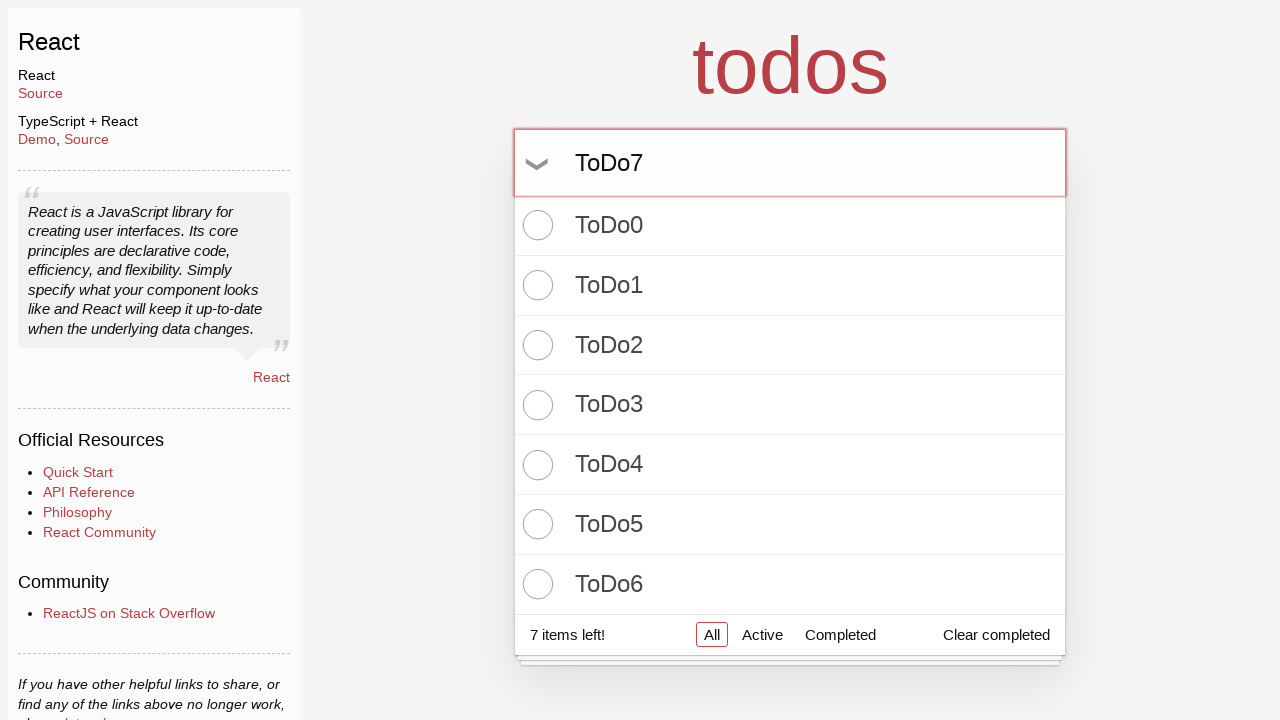

Pressed Enter to create todo 'ToDo7' on input.new-todo
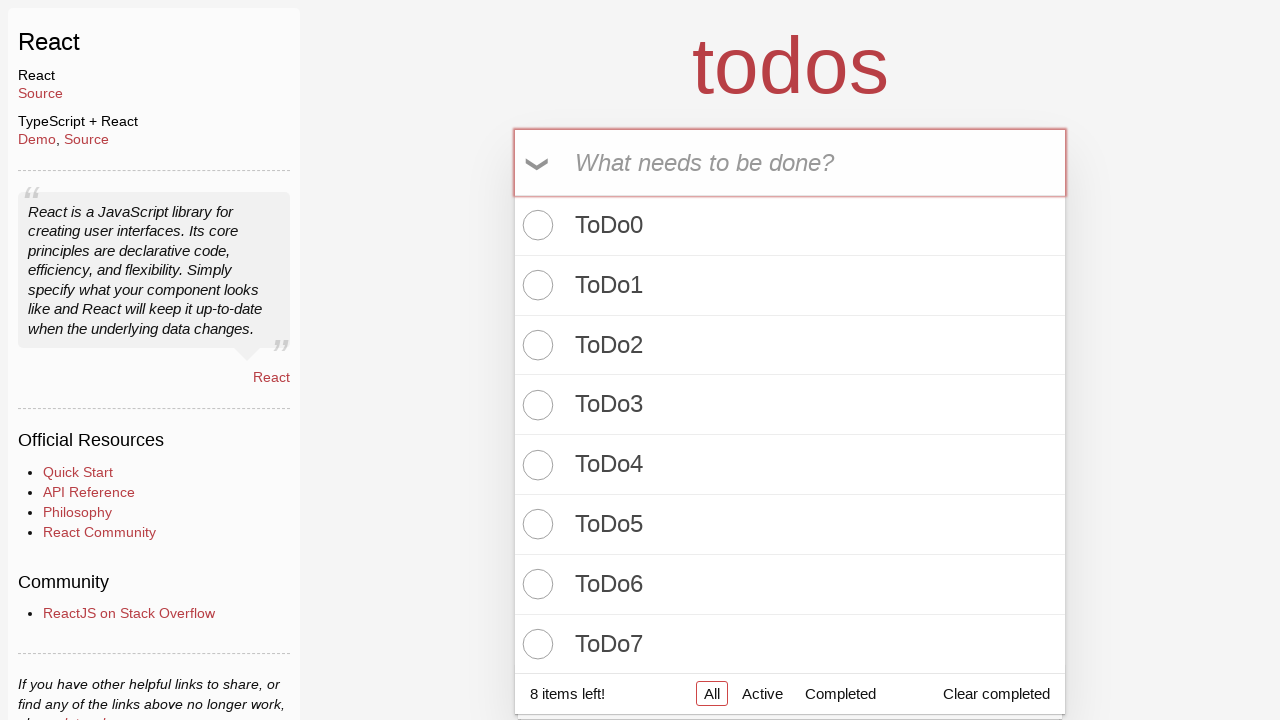

Filled new todo input with 'ToDo8' on input.new-todo
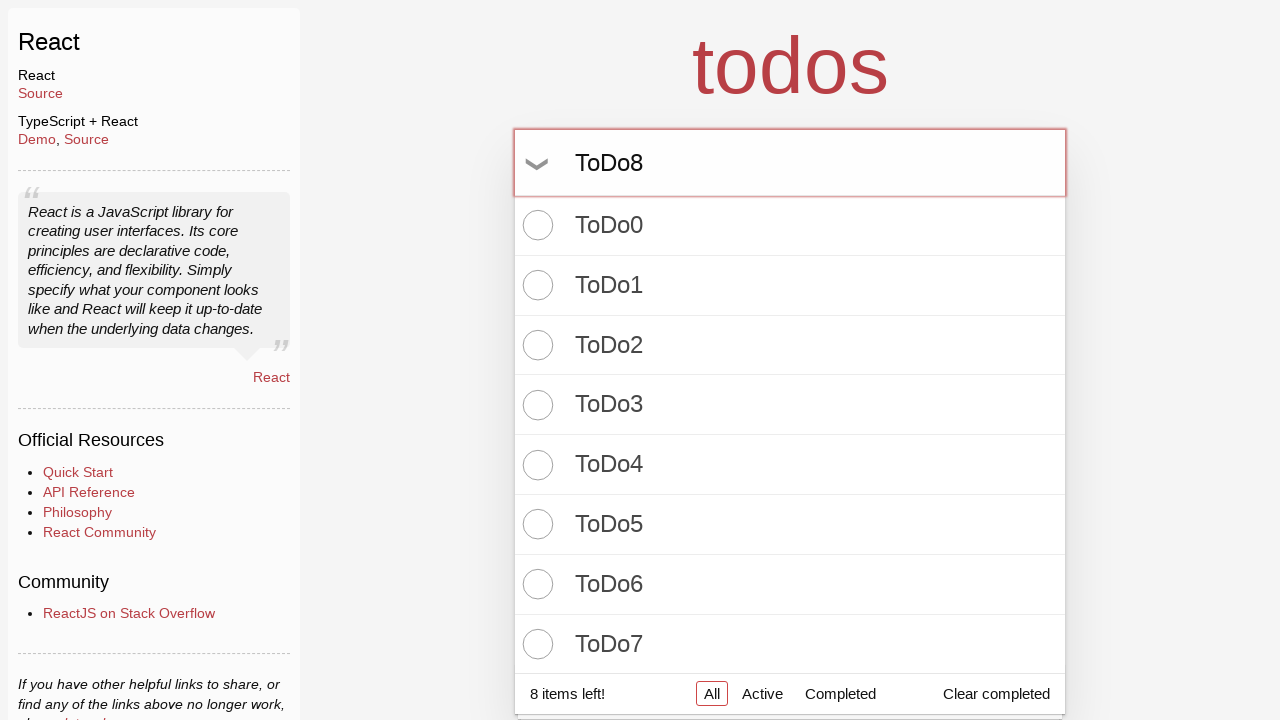

Pressed Enter to create todo 'ToDo8' on input.new-todo
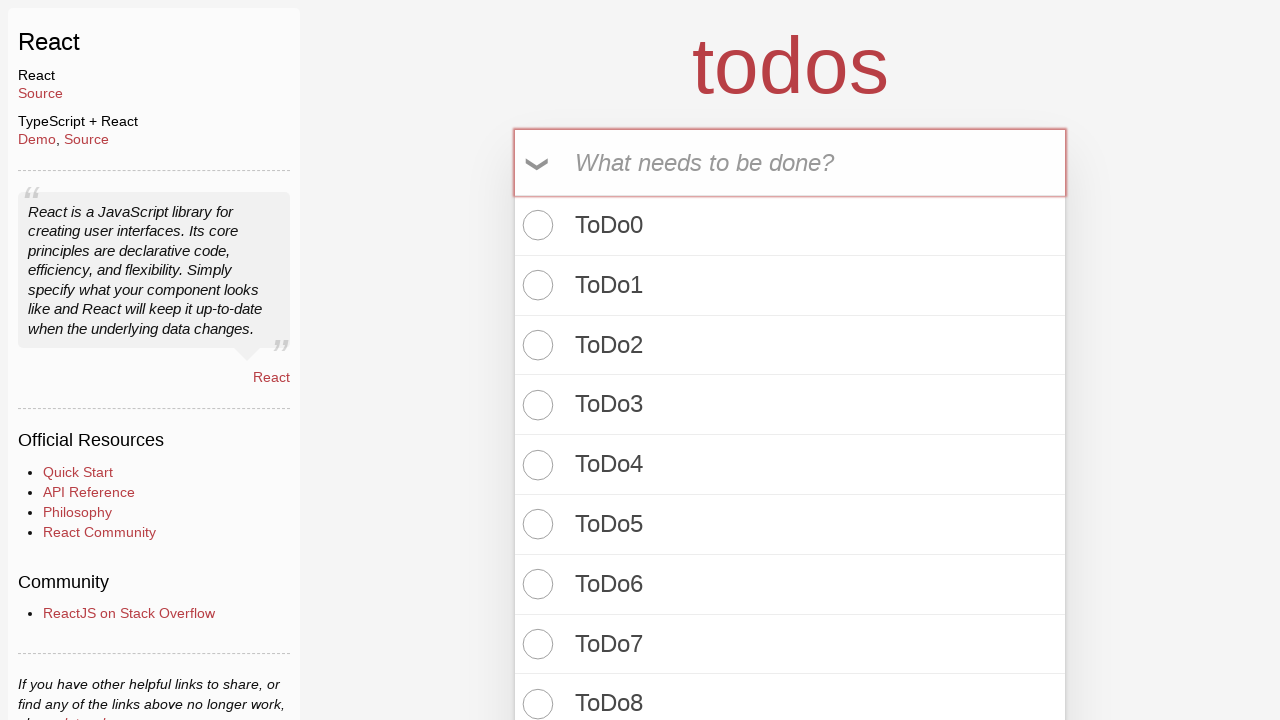

Filled new todo input with 'ToDo9' on input.new-todo
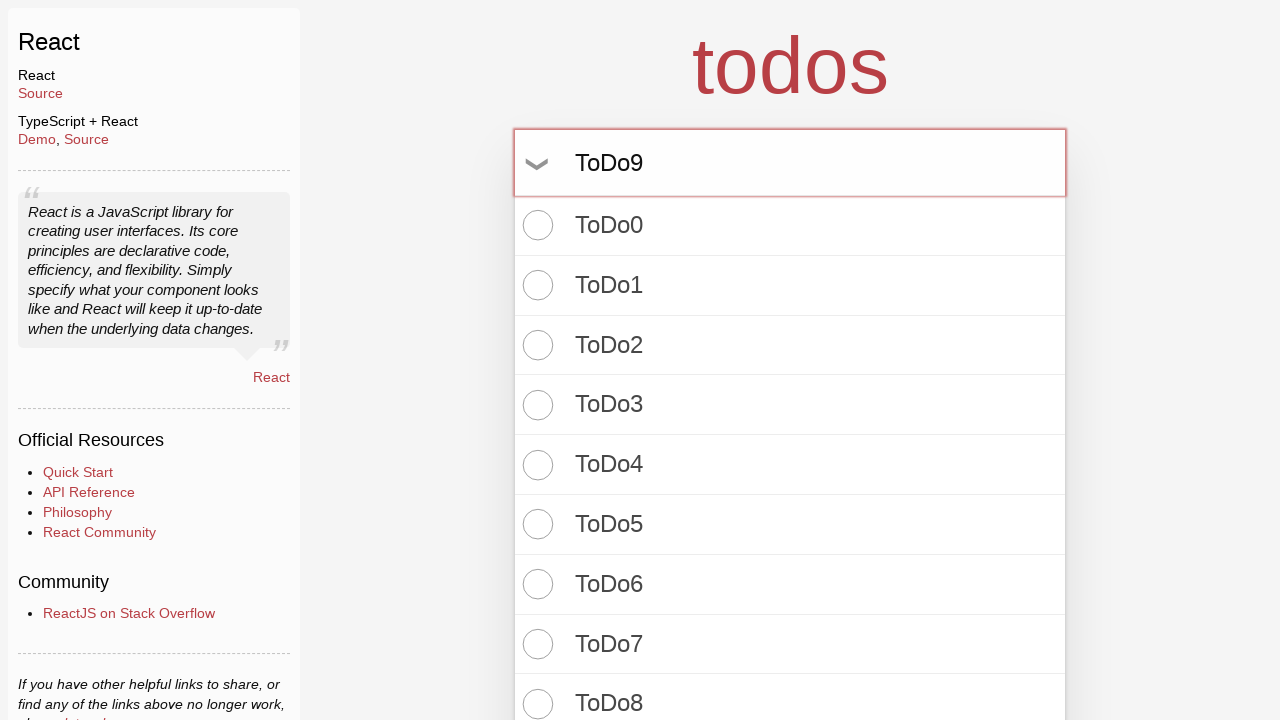

Pressed Enter to create todo 'ToDo9' on input.new-todo
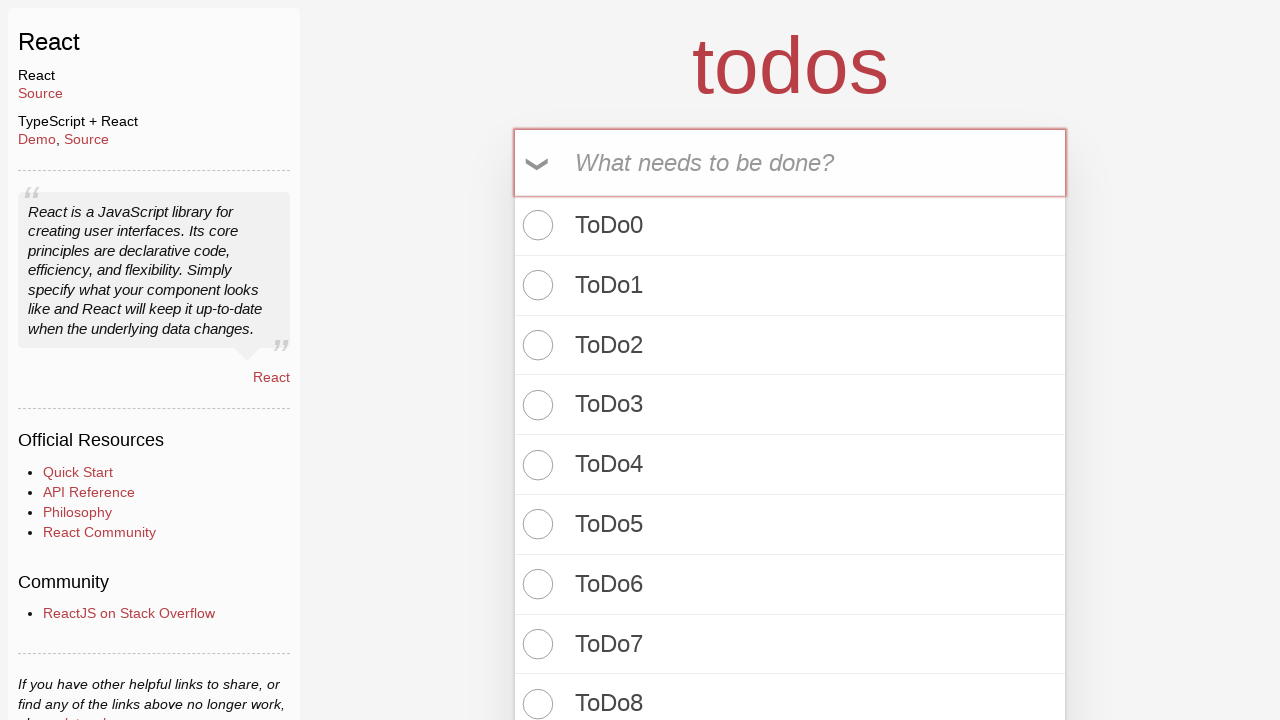

Waited for all todo items to be rendered
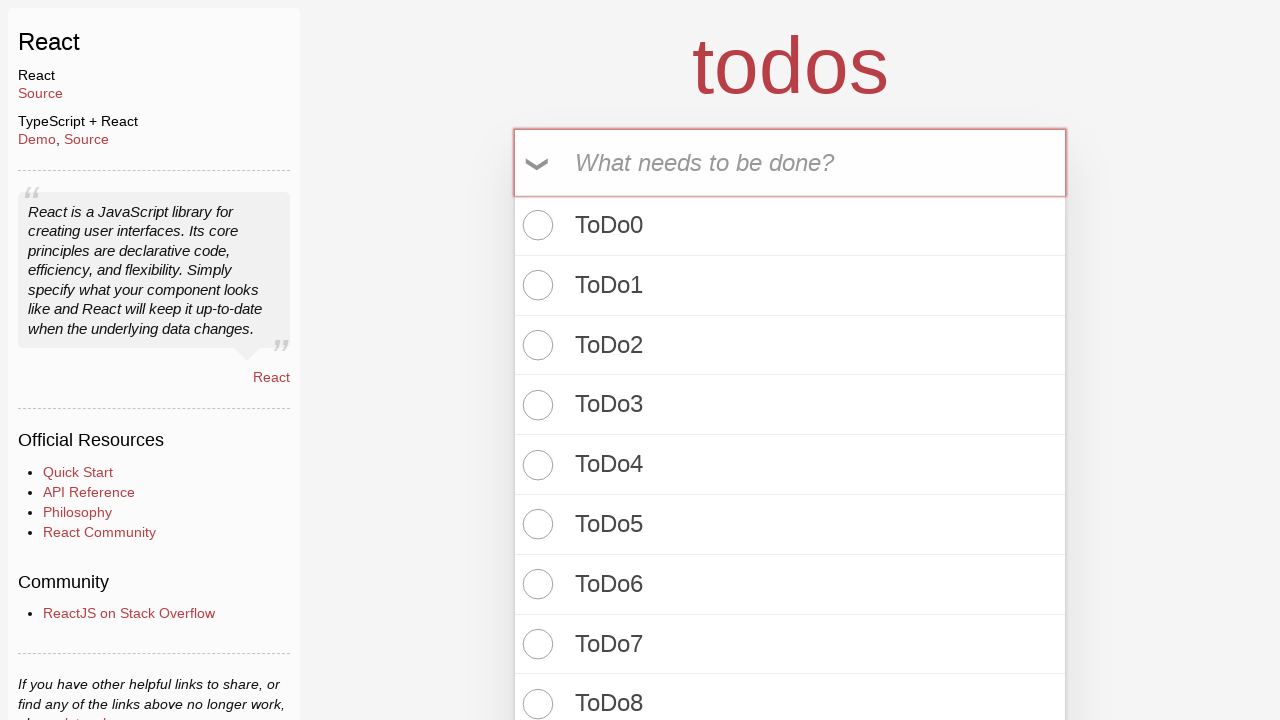

Marked 'ToDo0' as completed at (535, 225) on //label[contains(text(), 'ToDo0')]/../input[@class='toggle']
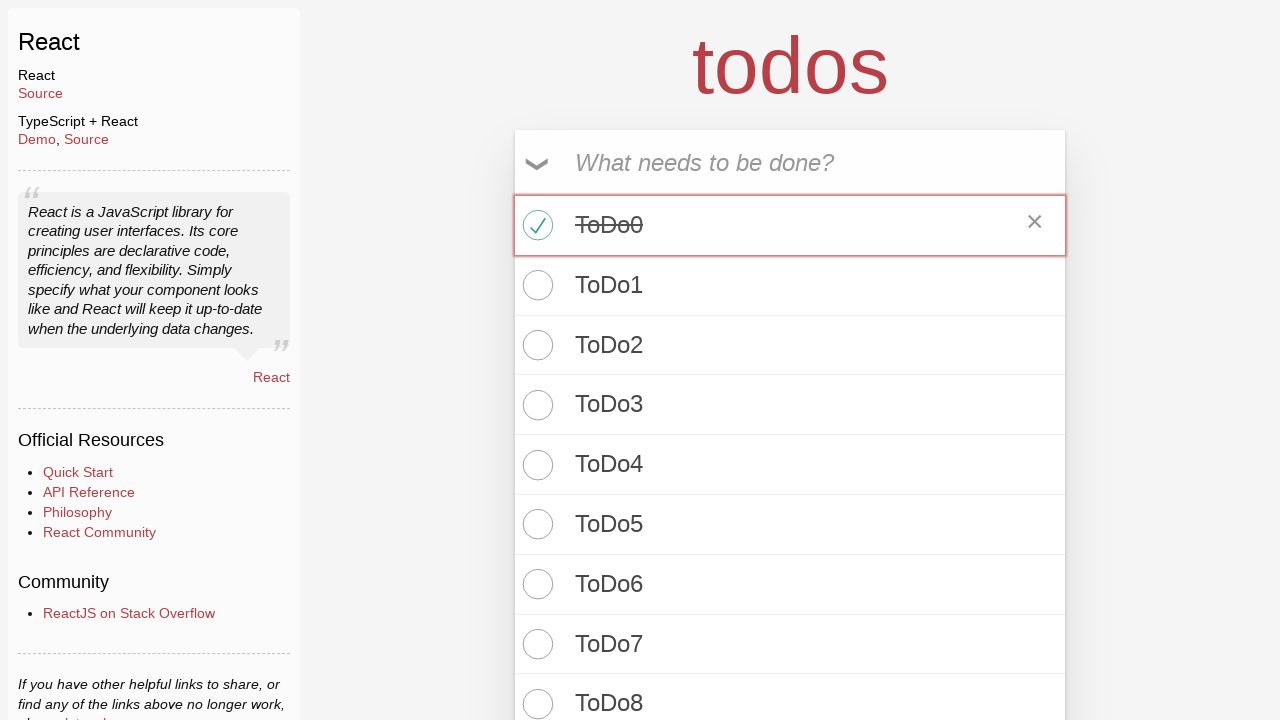

Marked 'ToDo1' as completed at (535, 285) on //label[contains(text(), 'ToDo1')]/../input[@class='toggle']
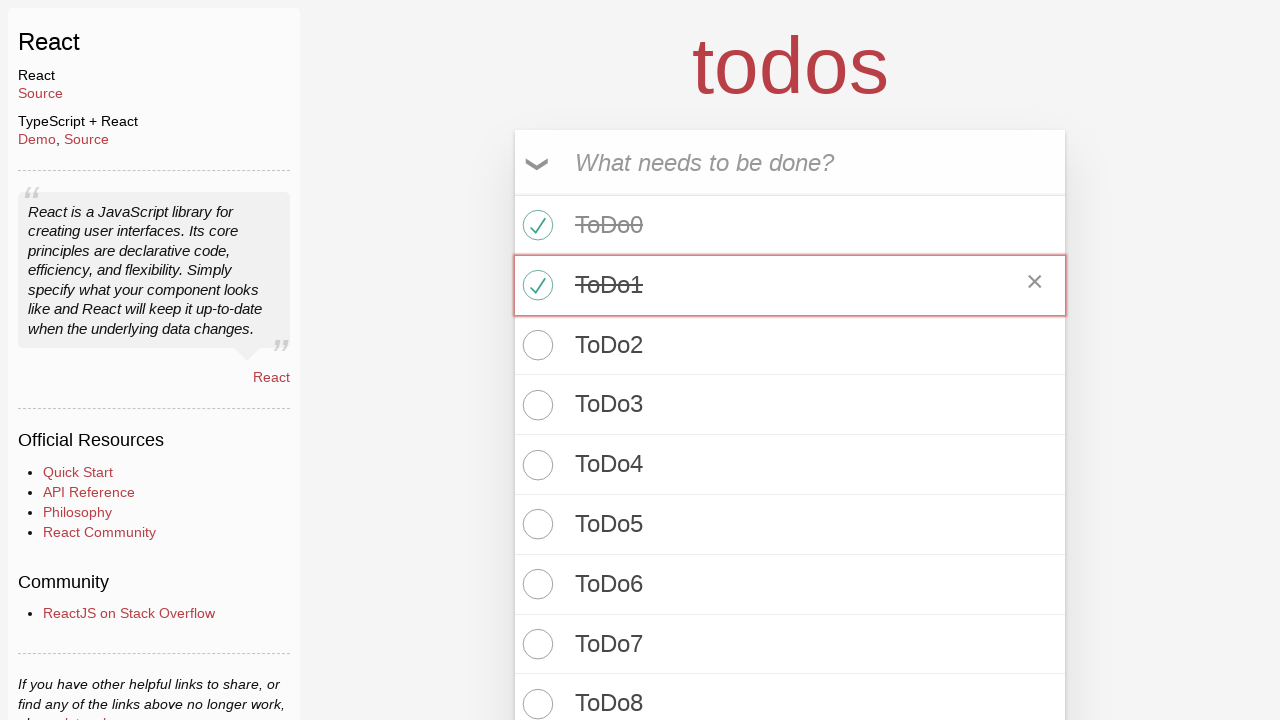

Marked 'ToDo2' as completed at (535, 345) on //label[contains(text(), 'ToDo2')]/../input[@class='toggle']
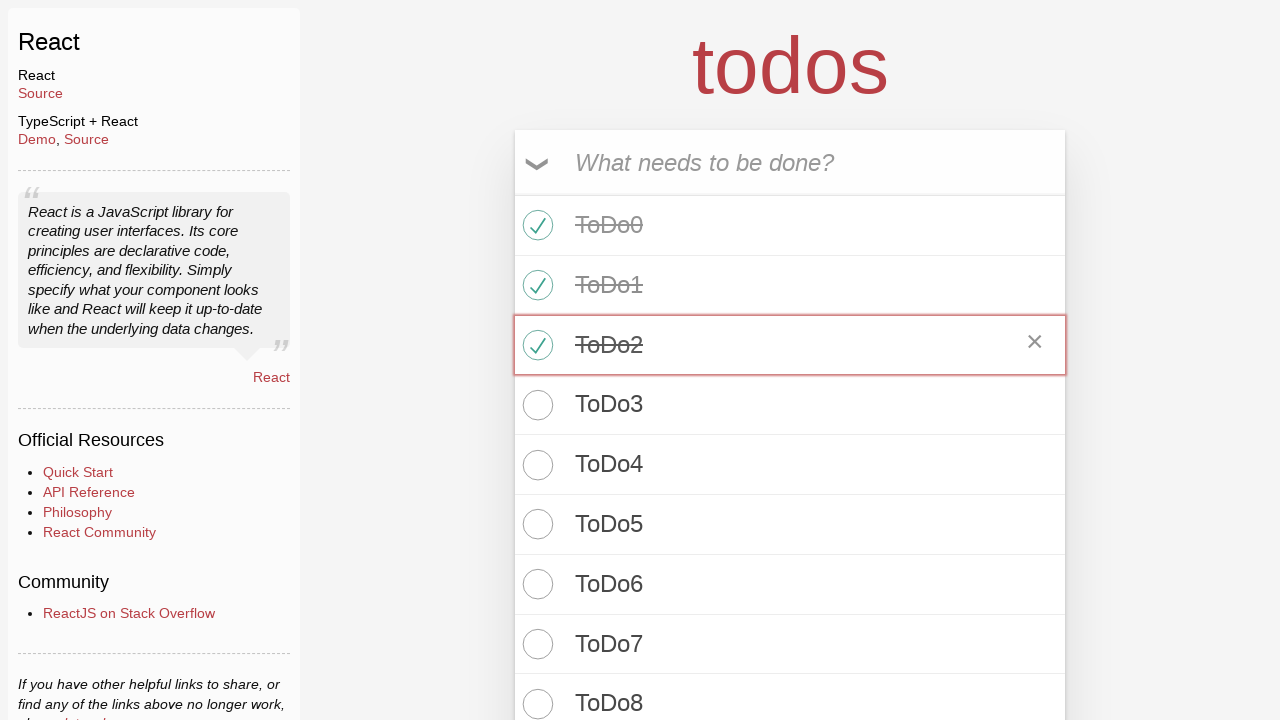

Marked 'ToDo3' as completed at (535, 405) on //label[contains(text(), 'ToDo3')]/../input[@class='toggle']
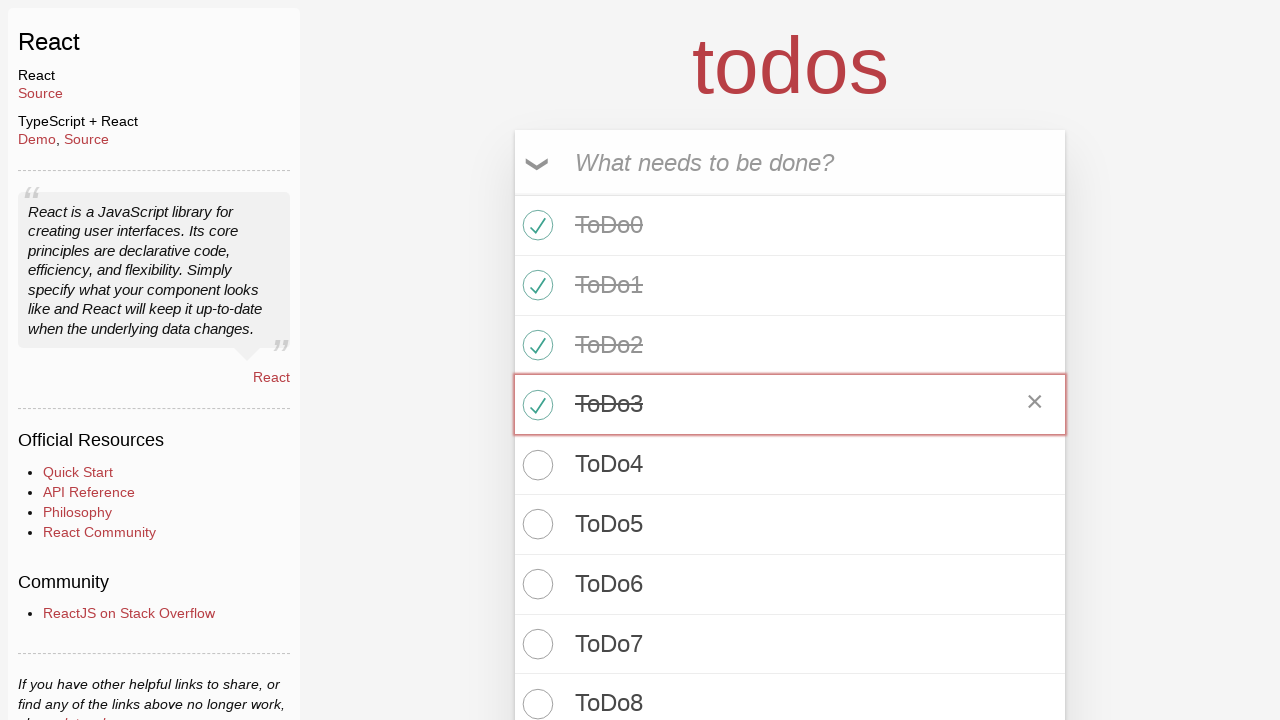

Marked 'ToDo4' as completed at (535, 465) on //label[contains(text(), 'ToDo4')]/../input[@class='toggle']
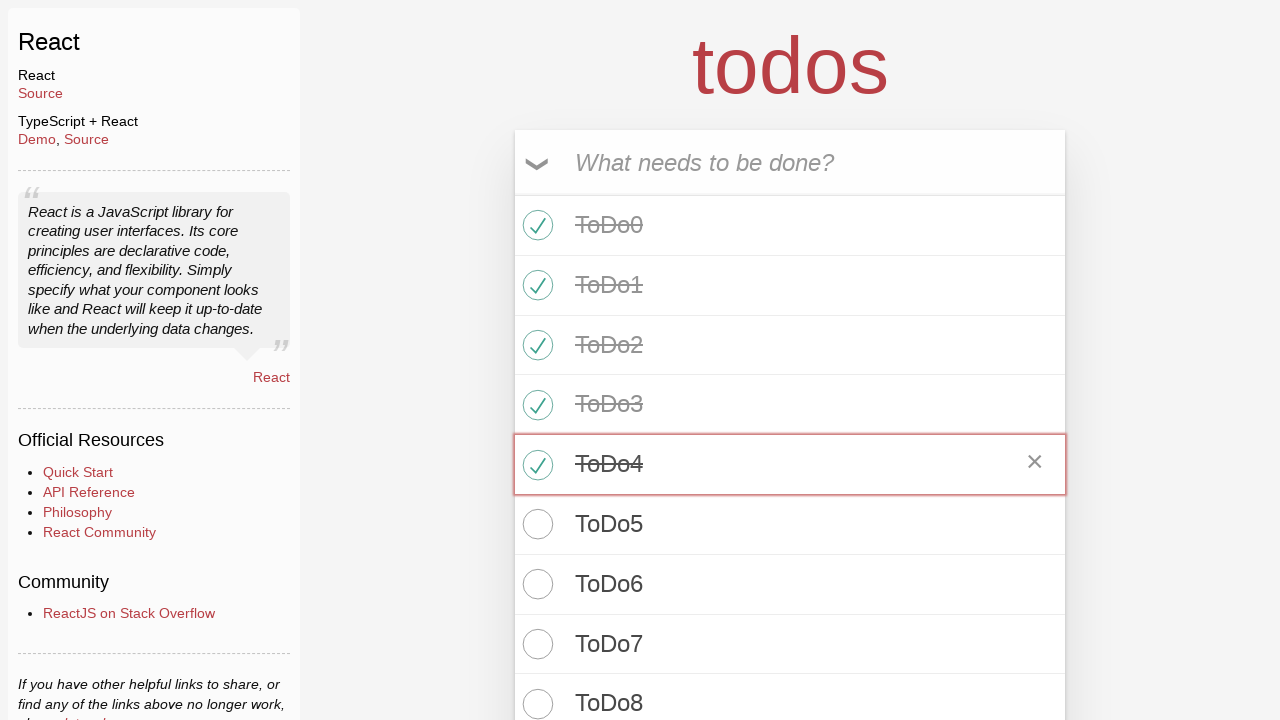

Clicked 'Clear completed' button to remove all completed todos at (996, 568) on button.clear-completed
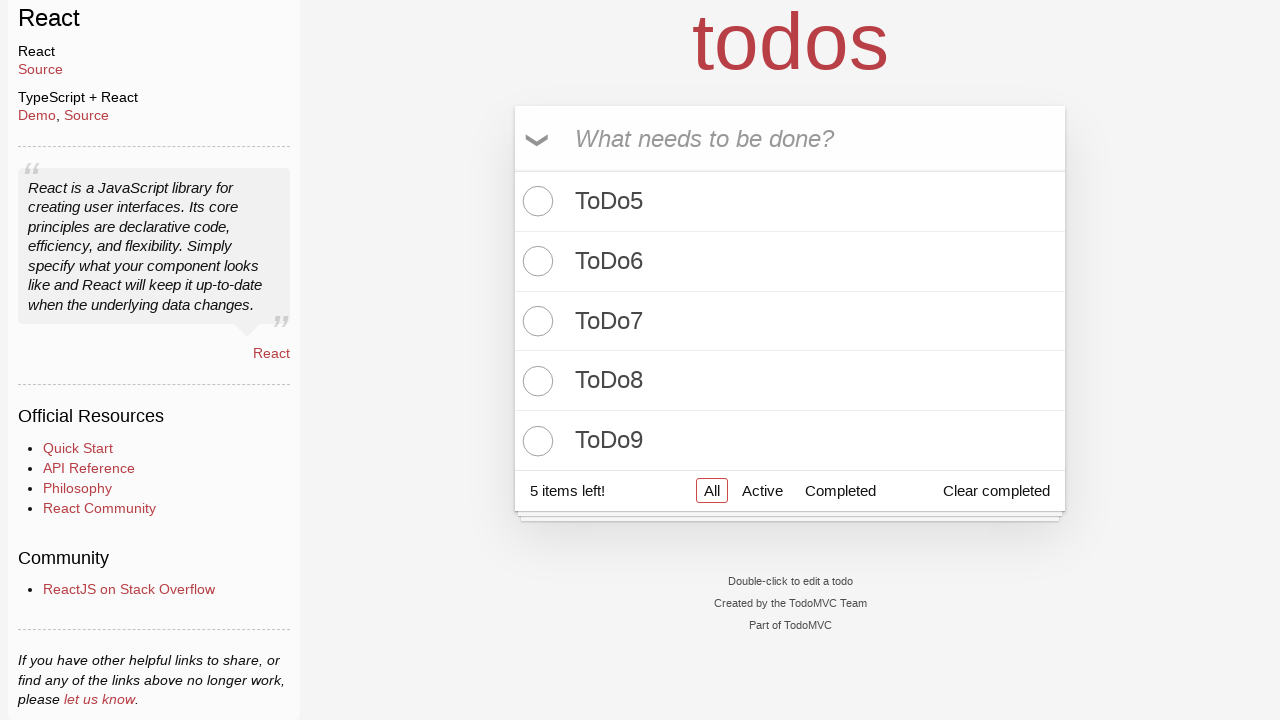

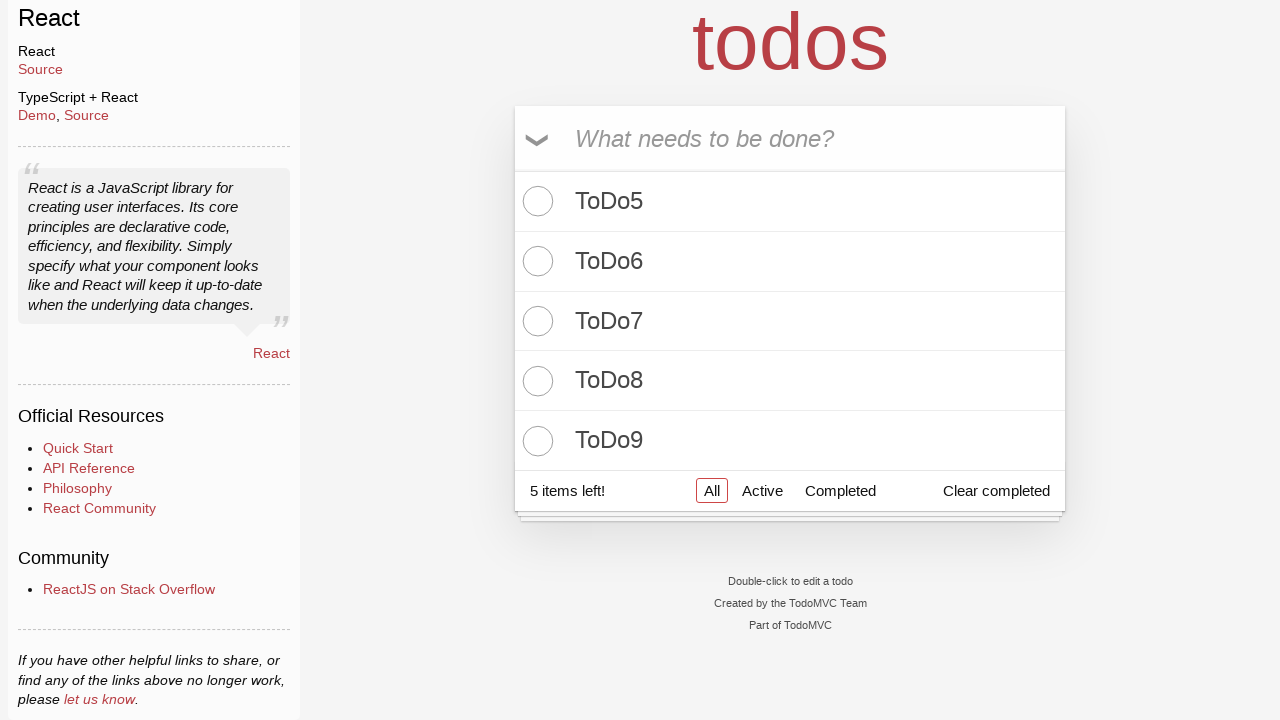